Tests dropdown selection by clicking the Dropdown link and selecting an option from the dropdown

Starting URL: https://practice.cydeo.com/

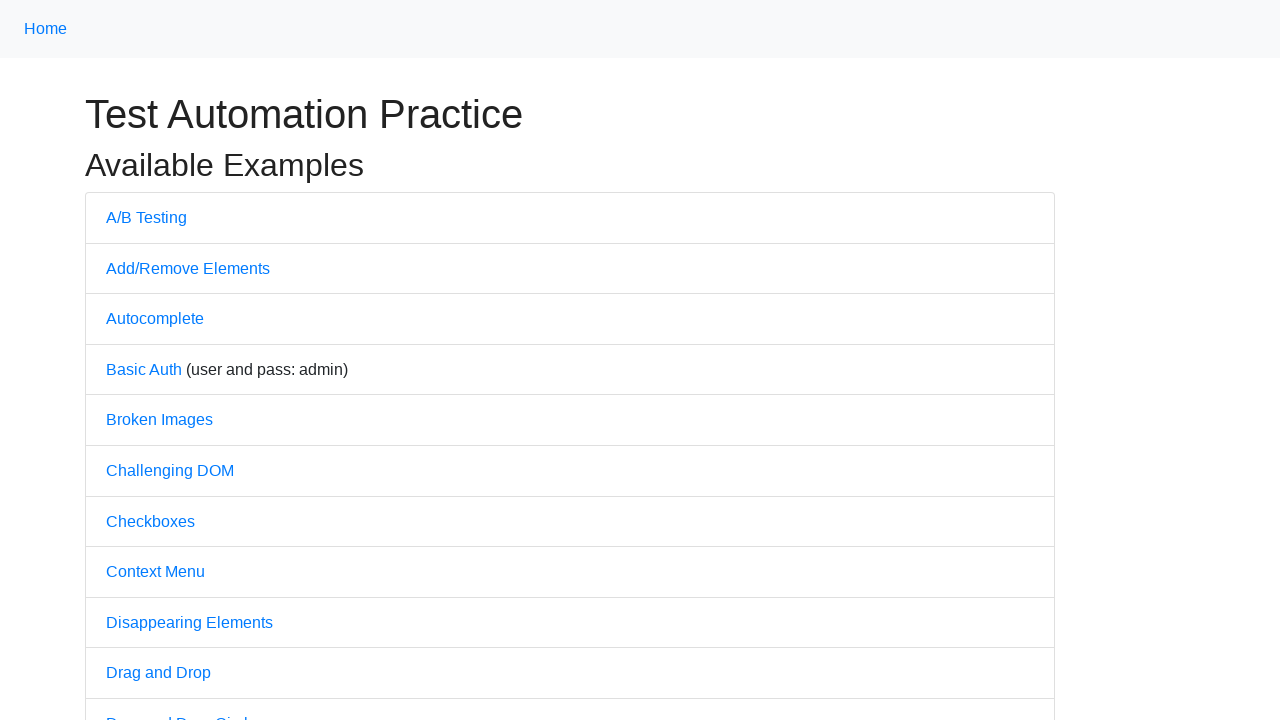

Clicked on Dropdown link at (143, 360) on text='Dropdown'
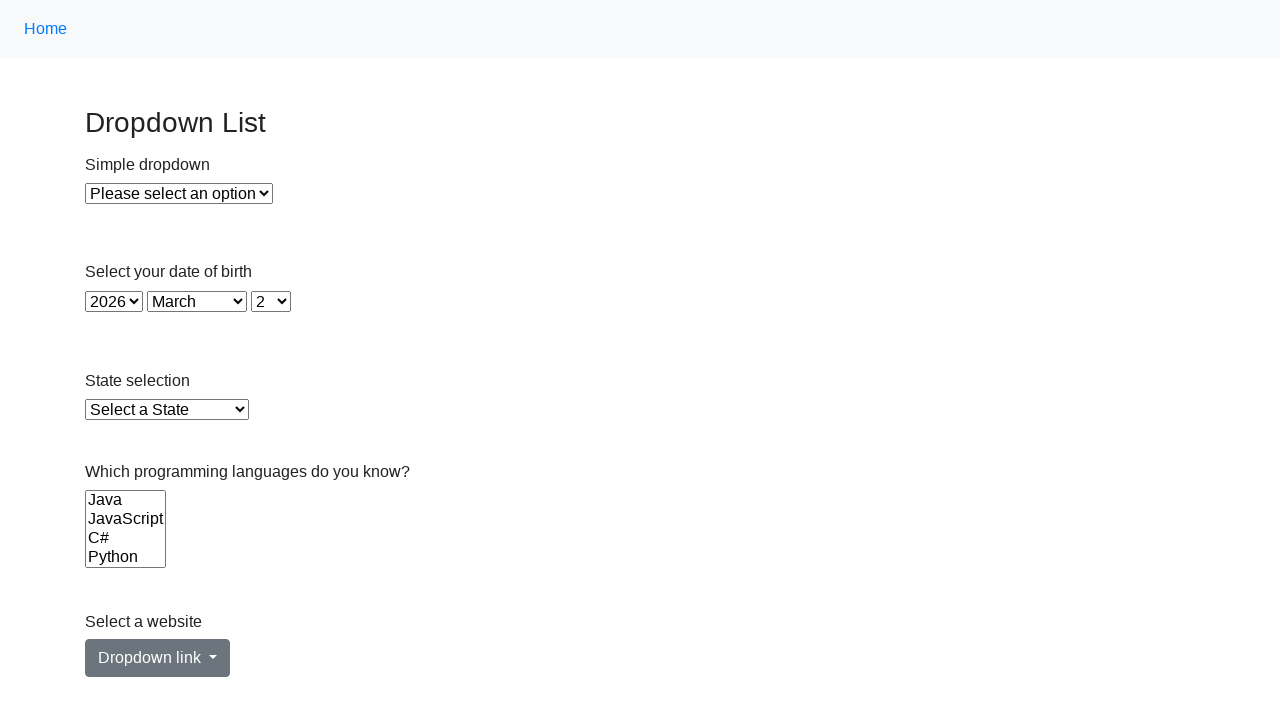

Selected option '1' from the dropdown on xpath=//select[@id='dropdown']
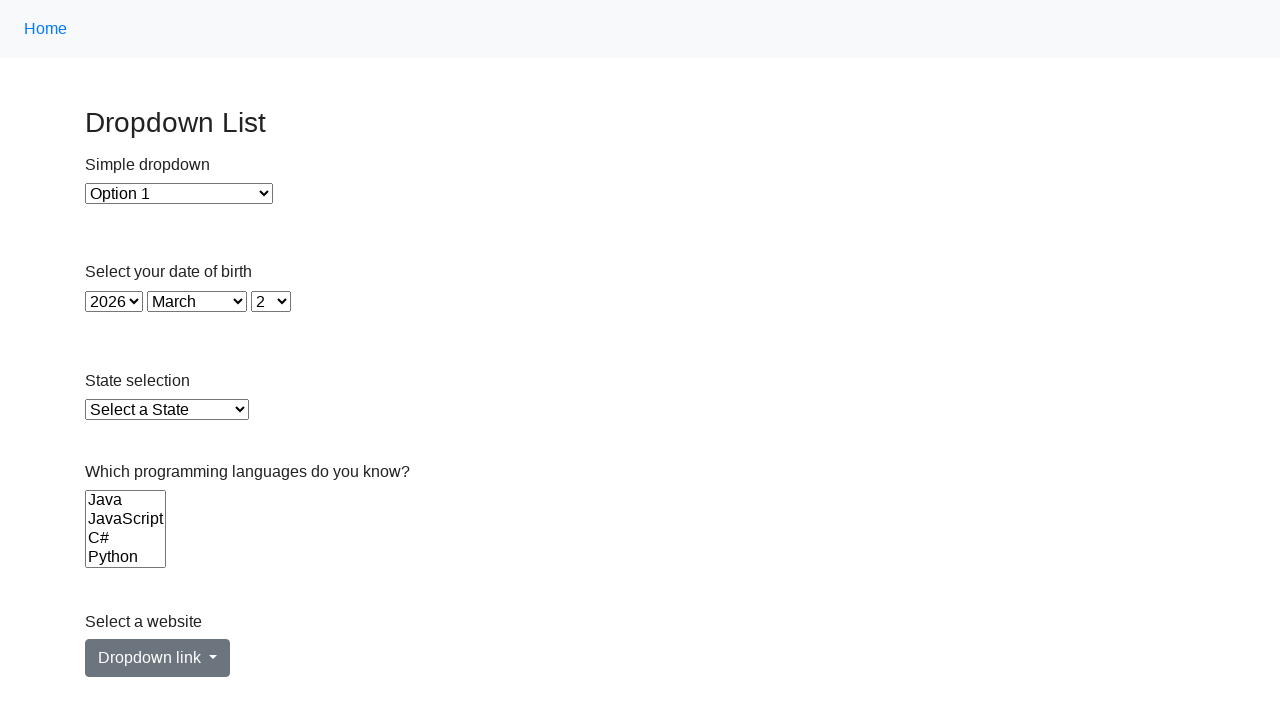

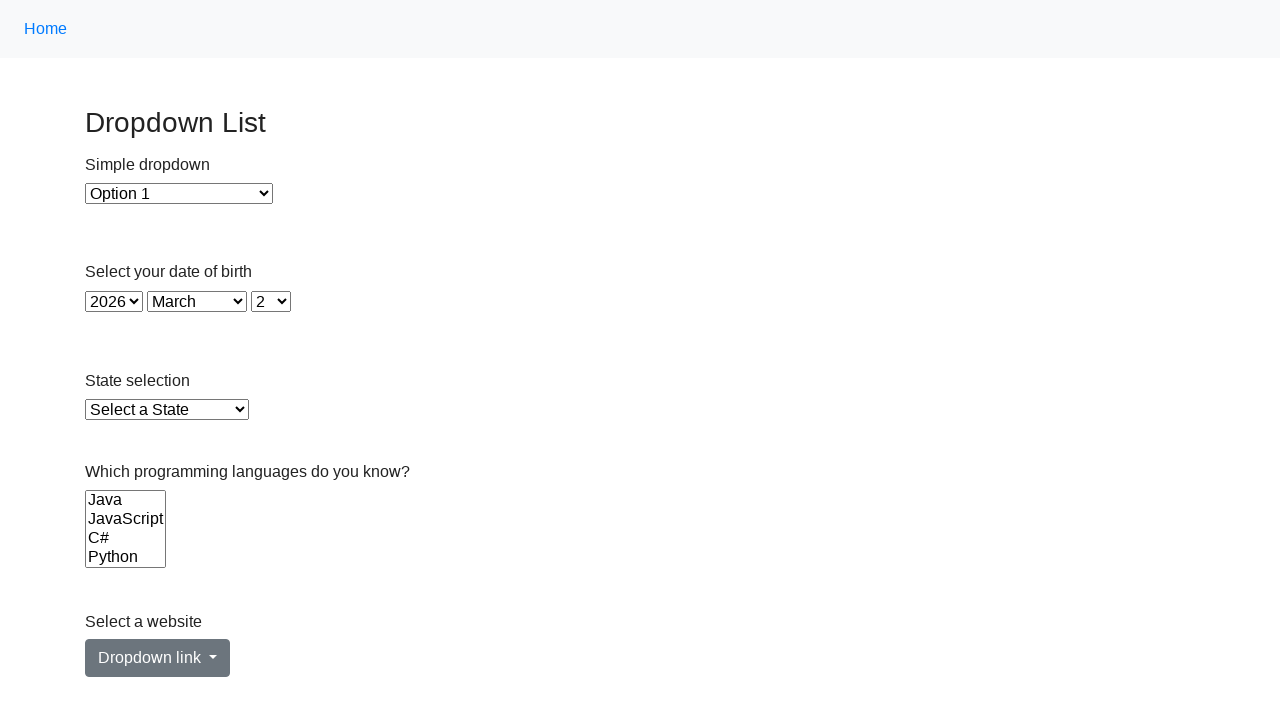